Navigates to the About page, clicks on Certificates button, and verifies Linux text is visible

Starting URL: https://basicwebsite.rfnnet.com

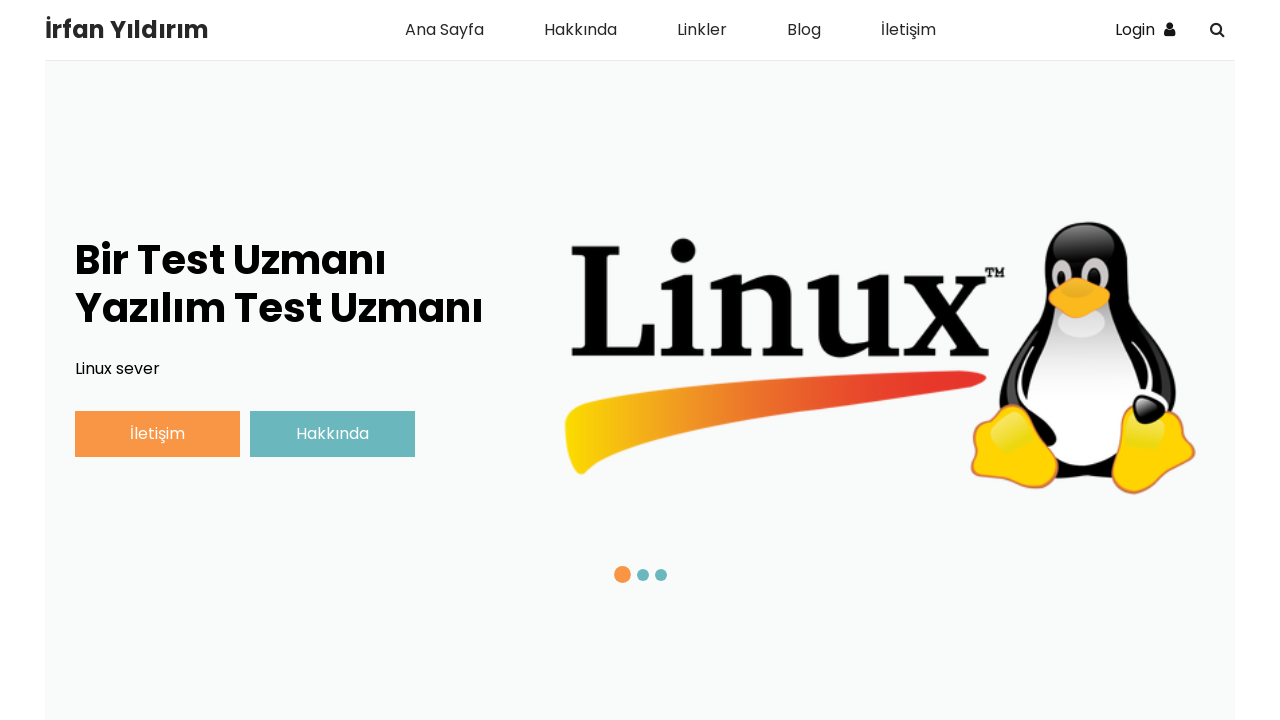

Navigated to starting URL https://basicwebsite.rfnnet.com
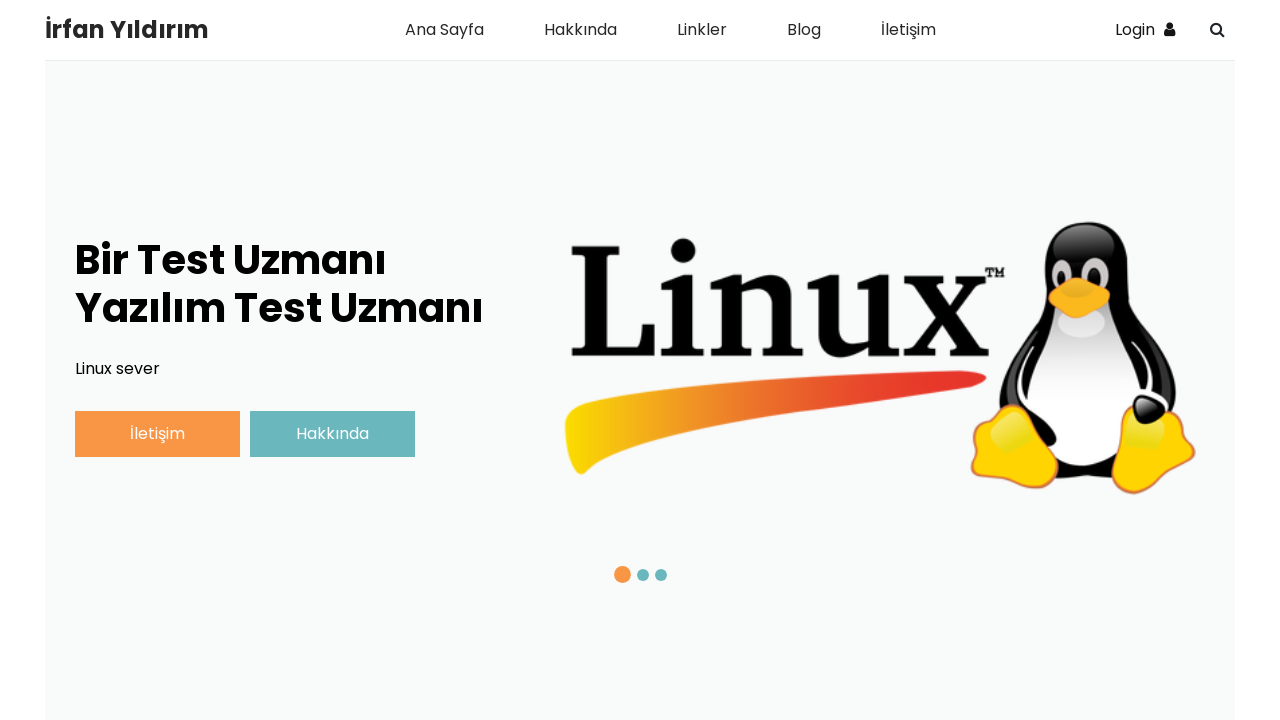

Clicked on About (Hakkında) page in navigation at (580, 30) on xpath=//*[@id="navbarSupportedContent"]/div[1]/ul/li[2]/a
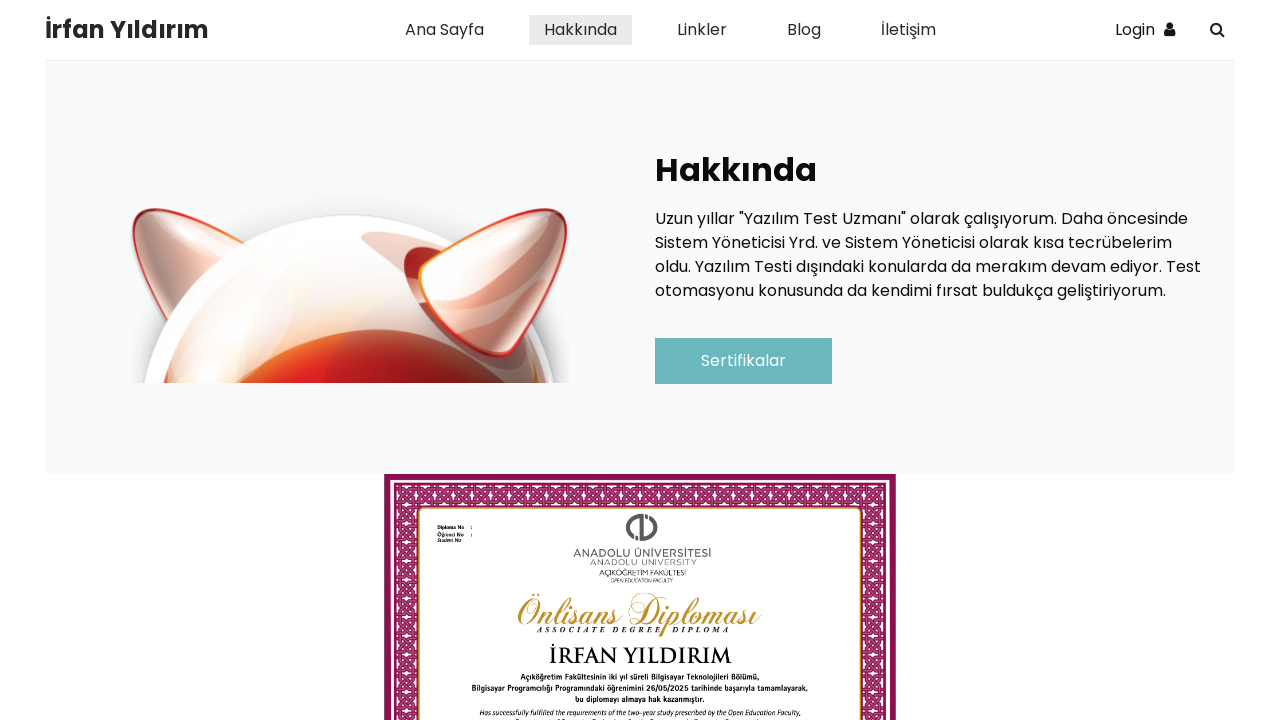

Clicked on Certificates (Sertifikalar) button at (744, 361) on internal:role=link[name="Sertifikalar"i]
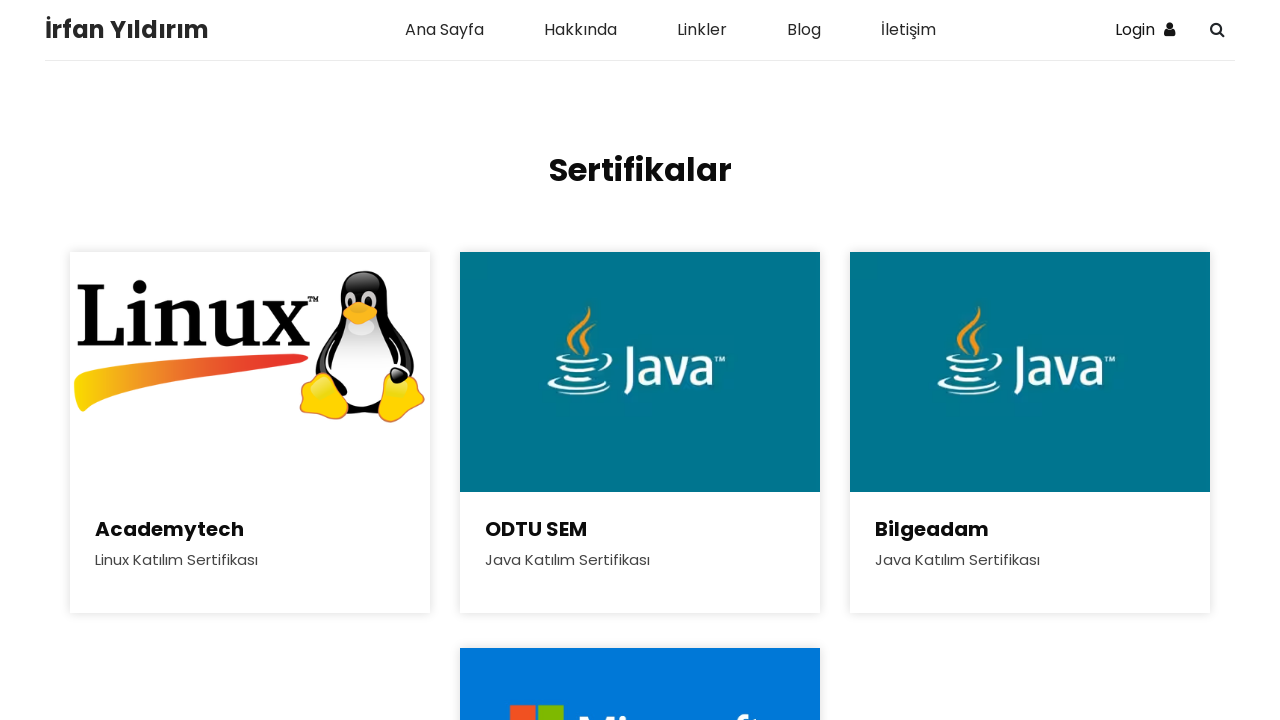

Linux text is visible on the page
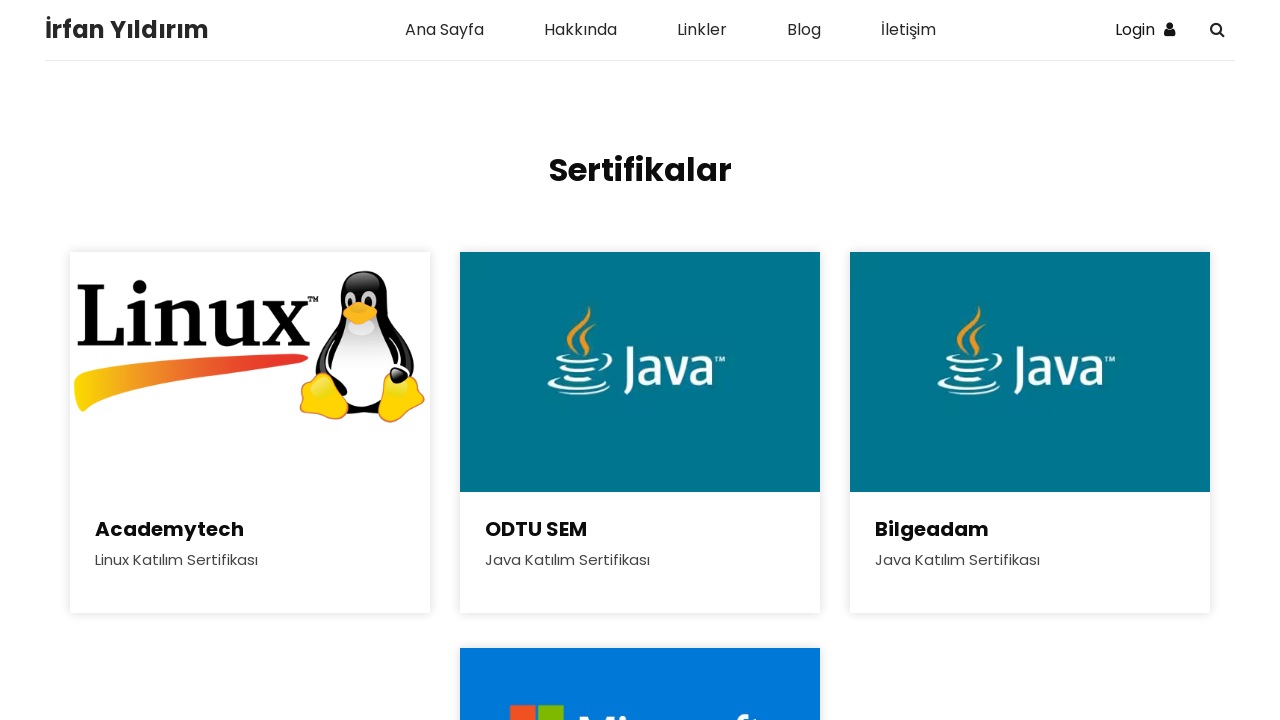

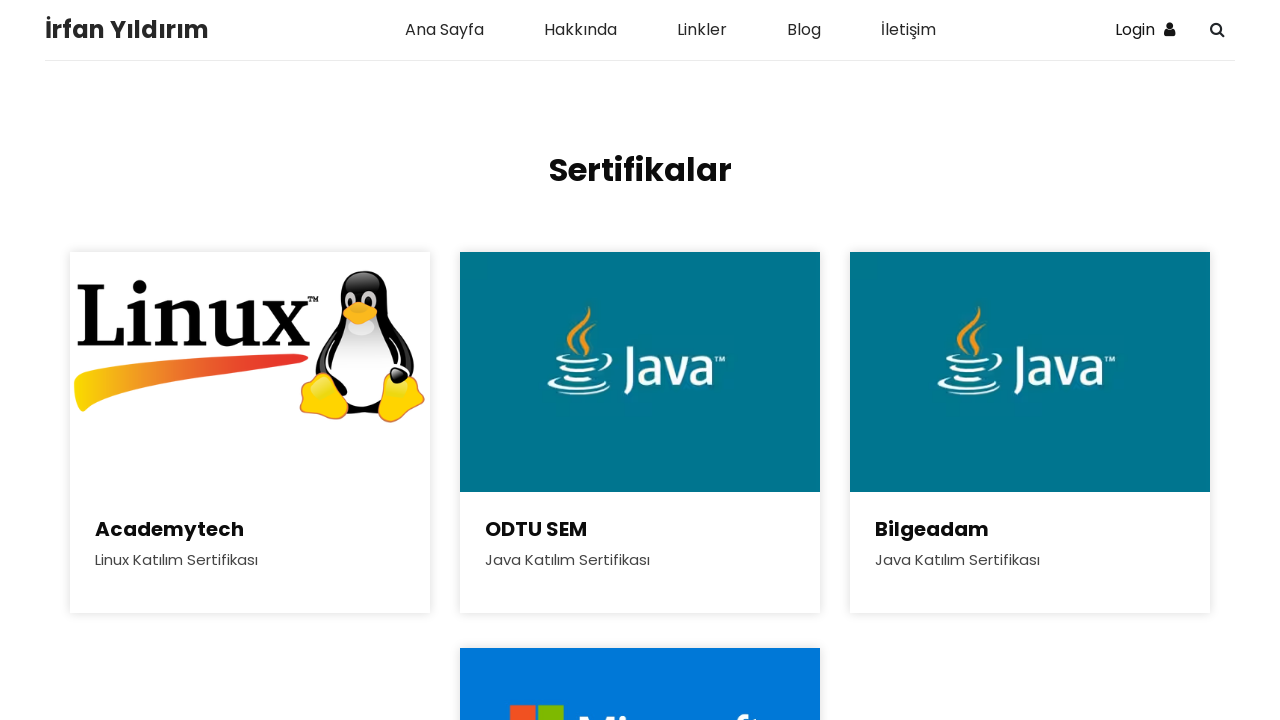